Tests file download functionality by navigating to a demo site and downloading a test text file

Starting URL: http://the-internet.herokuapp.com/

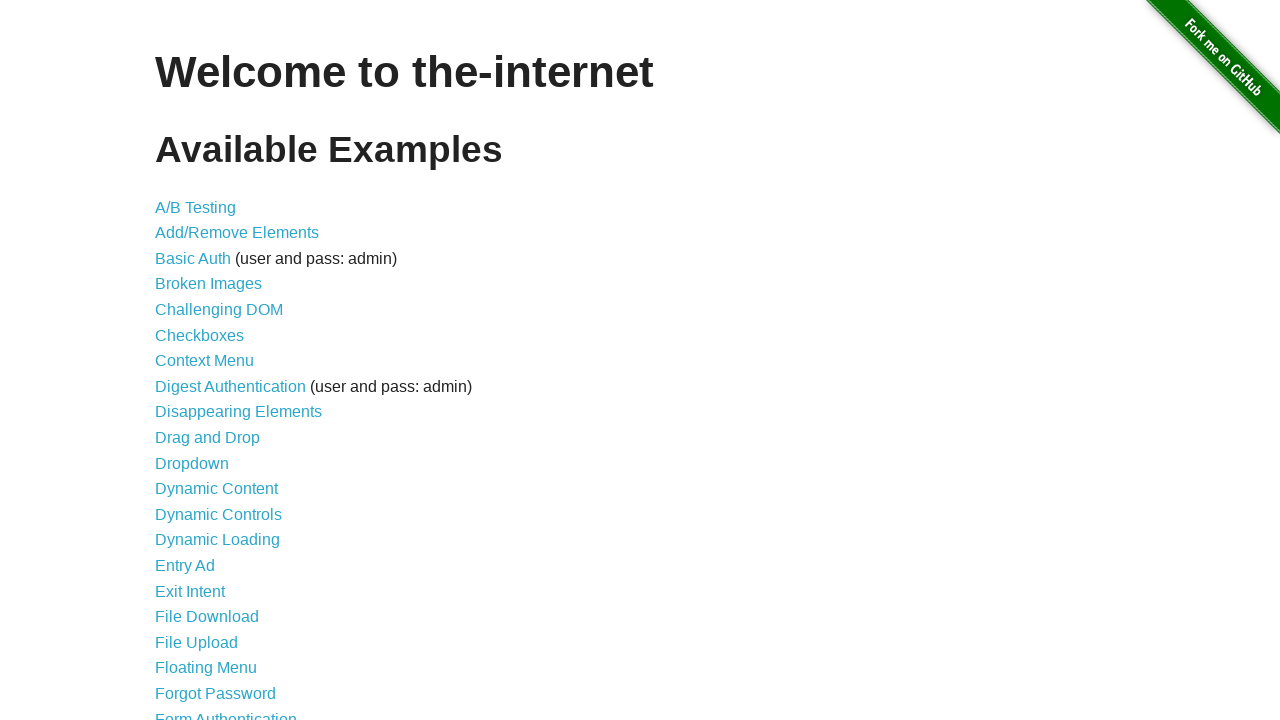

Clicked on File Download link at (207, 617) on text=File Download
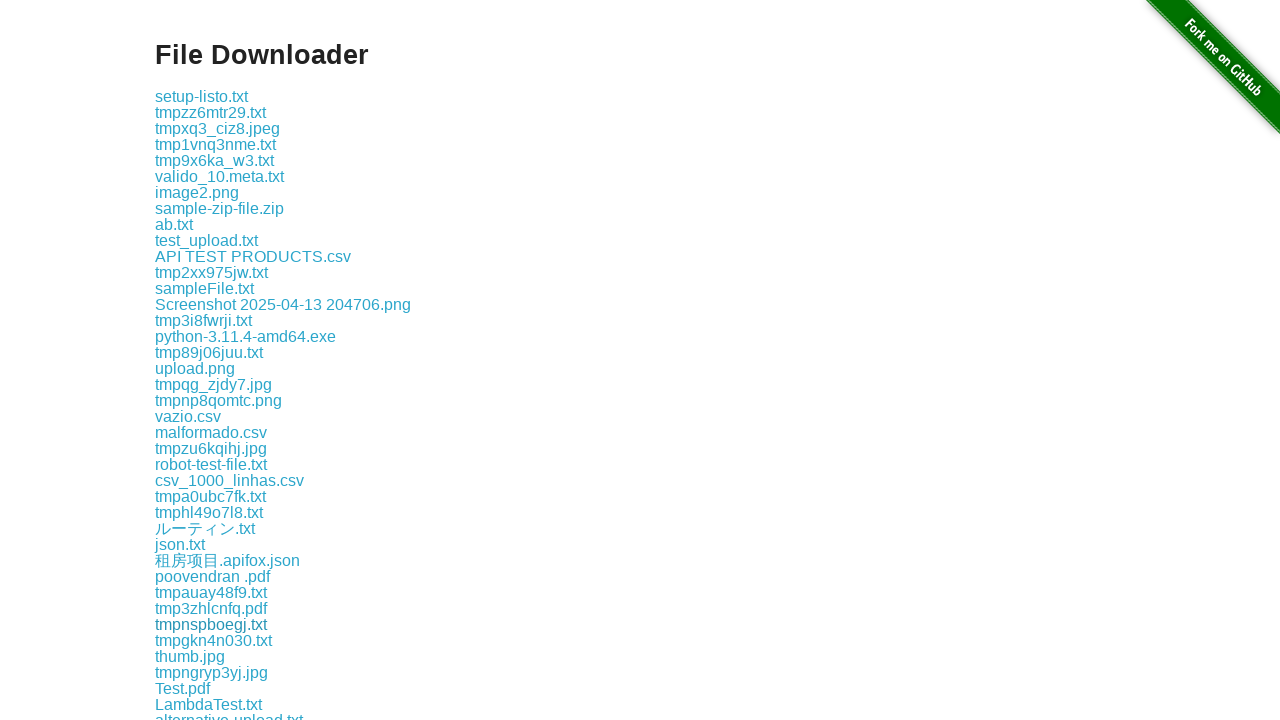

Download page loaded and test.txt element is visible
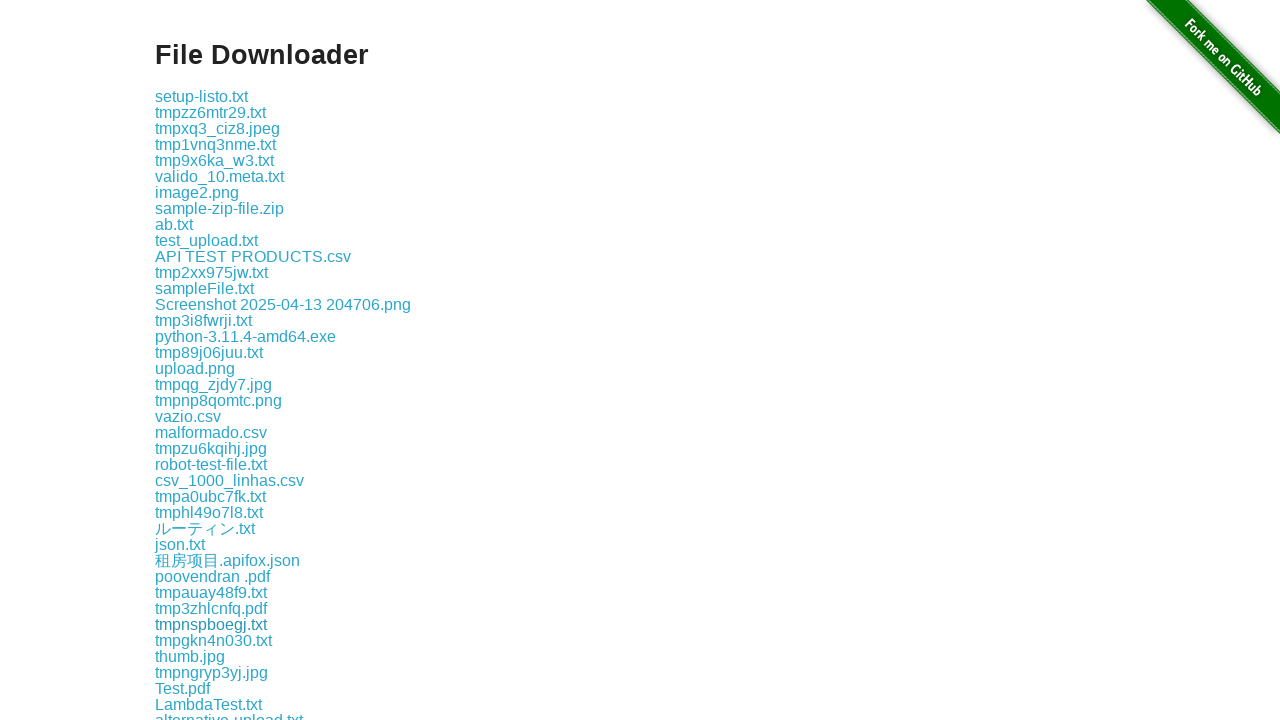

Clicked on test.txt to initiate file download at (208, 704) on text=test.txt
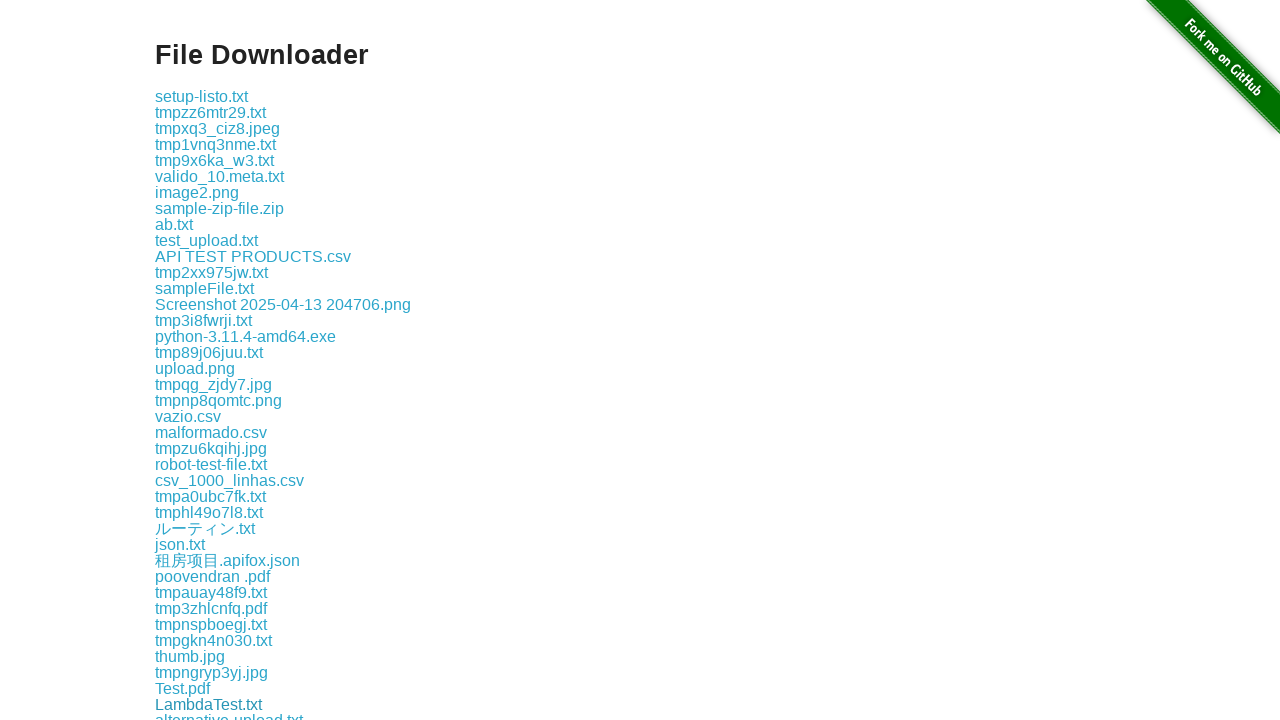

Waited 2 seconds for file download to complete
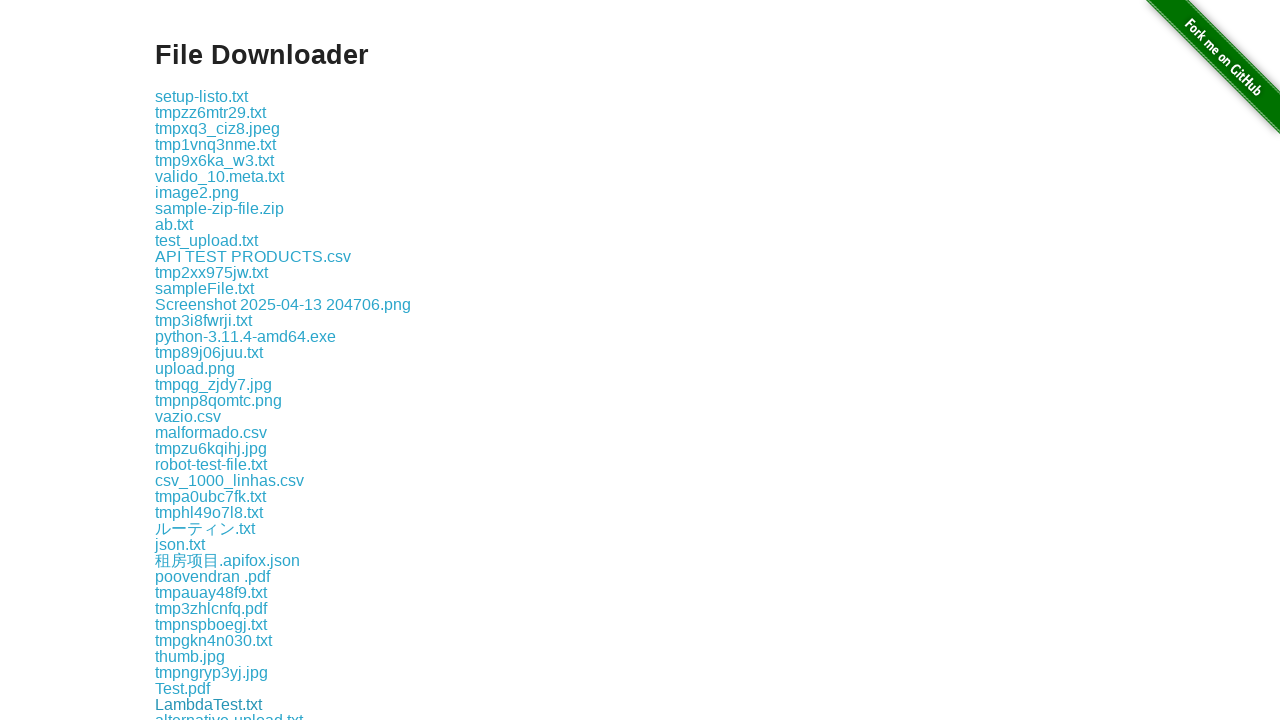

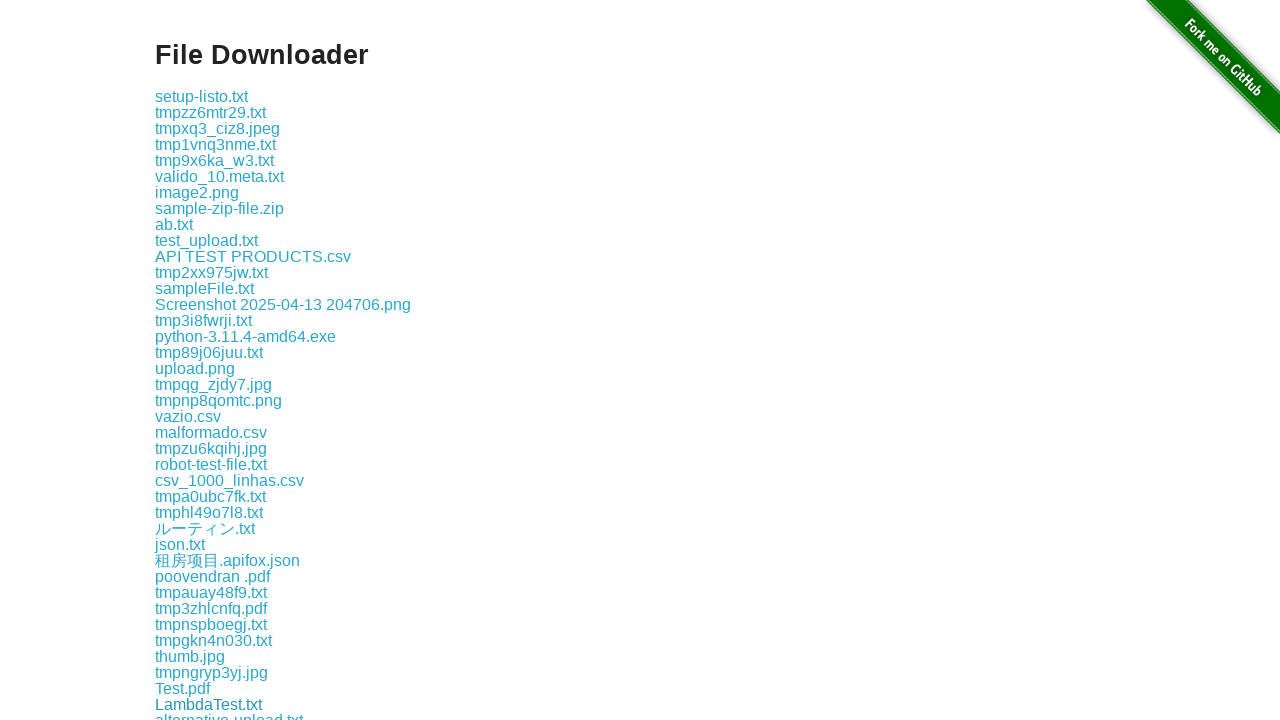